Tests alert handling by clicking a button that triggers an alert and then accepting the alert dialog

Starting URL: https://omayo.blogspot.com/

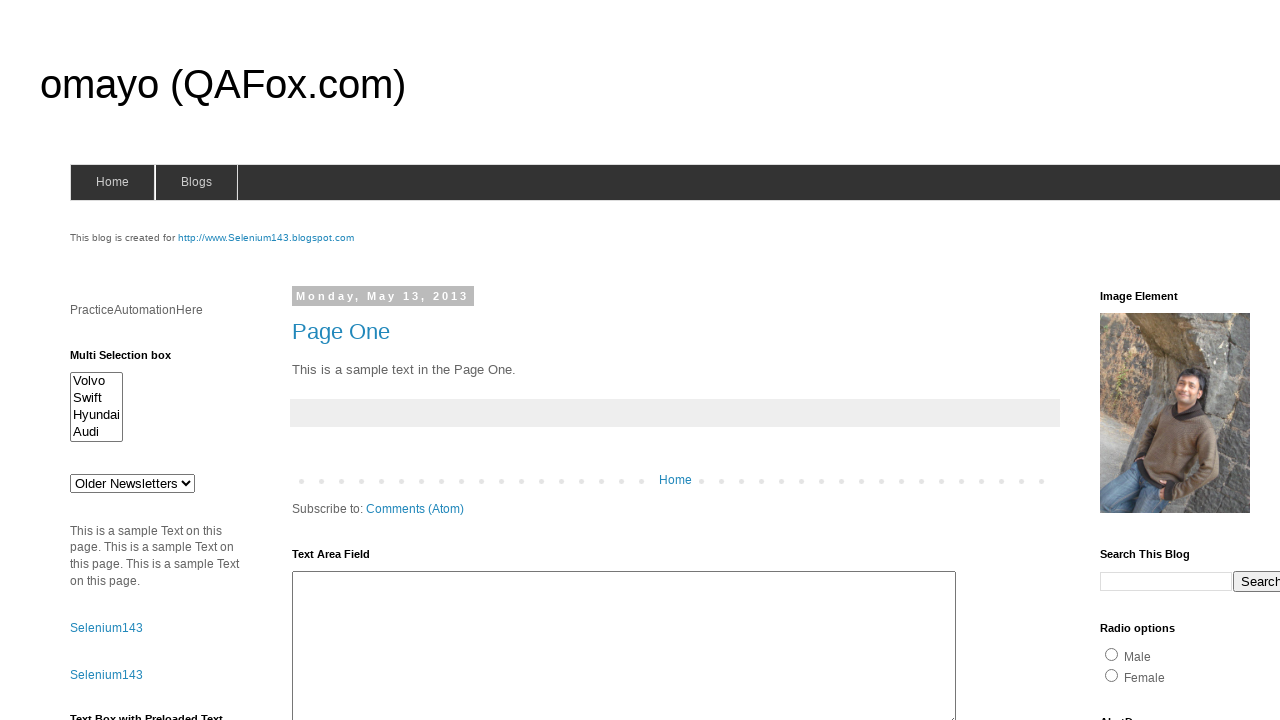

Clicked button to trigger alert dialog at (155, 360) on #alert2
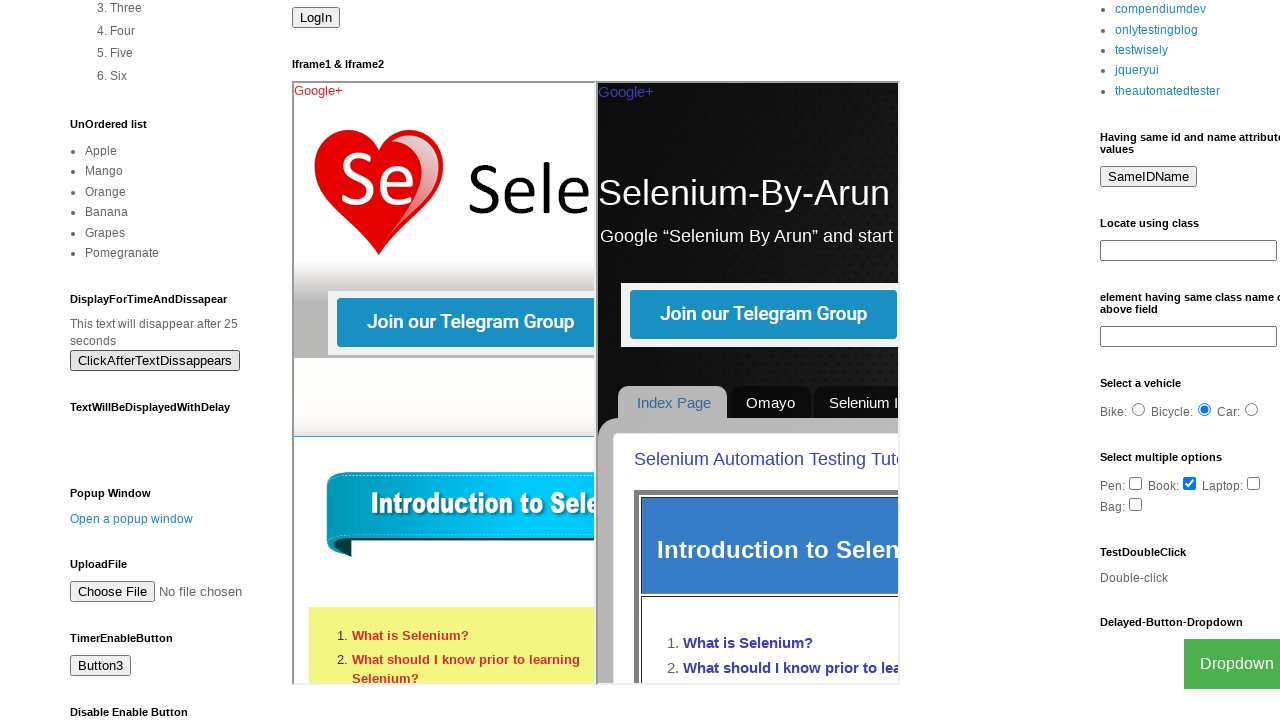

Registered dialog handler to accept alerts
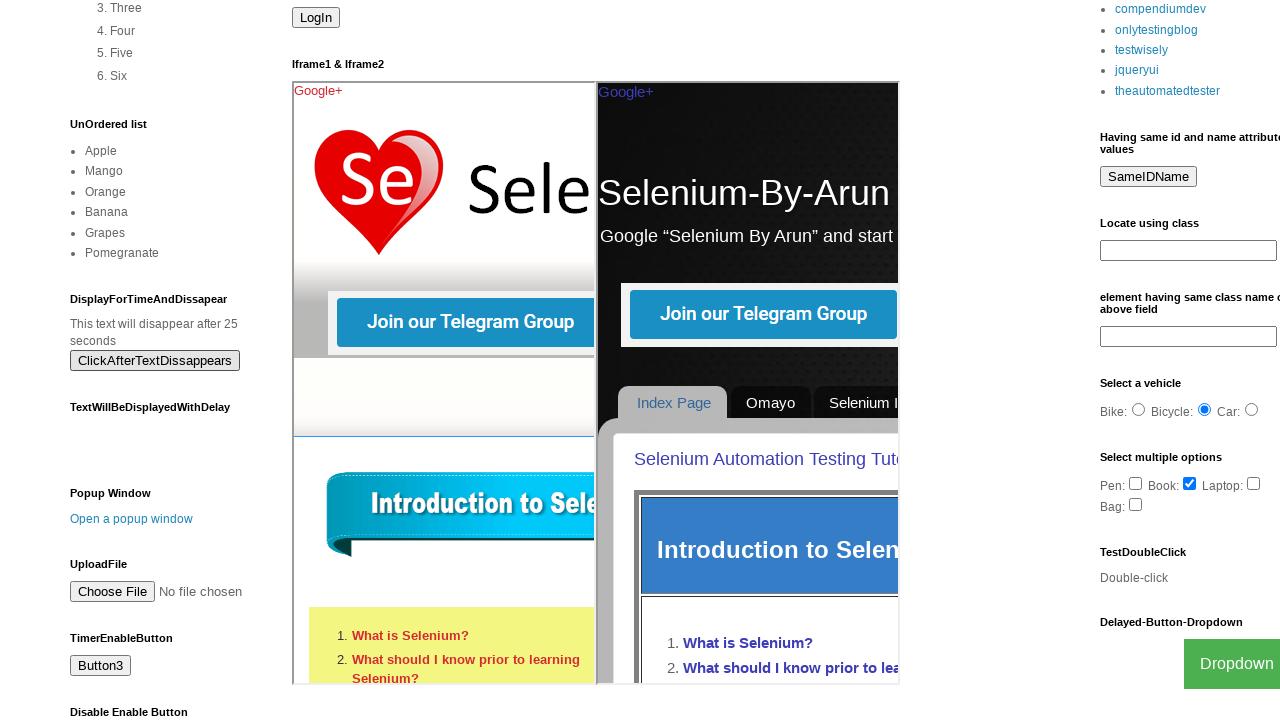

Waited 500ms to ensure dialog handler is ready
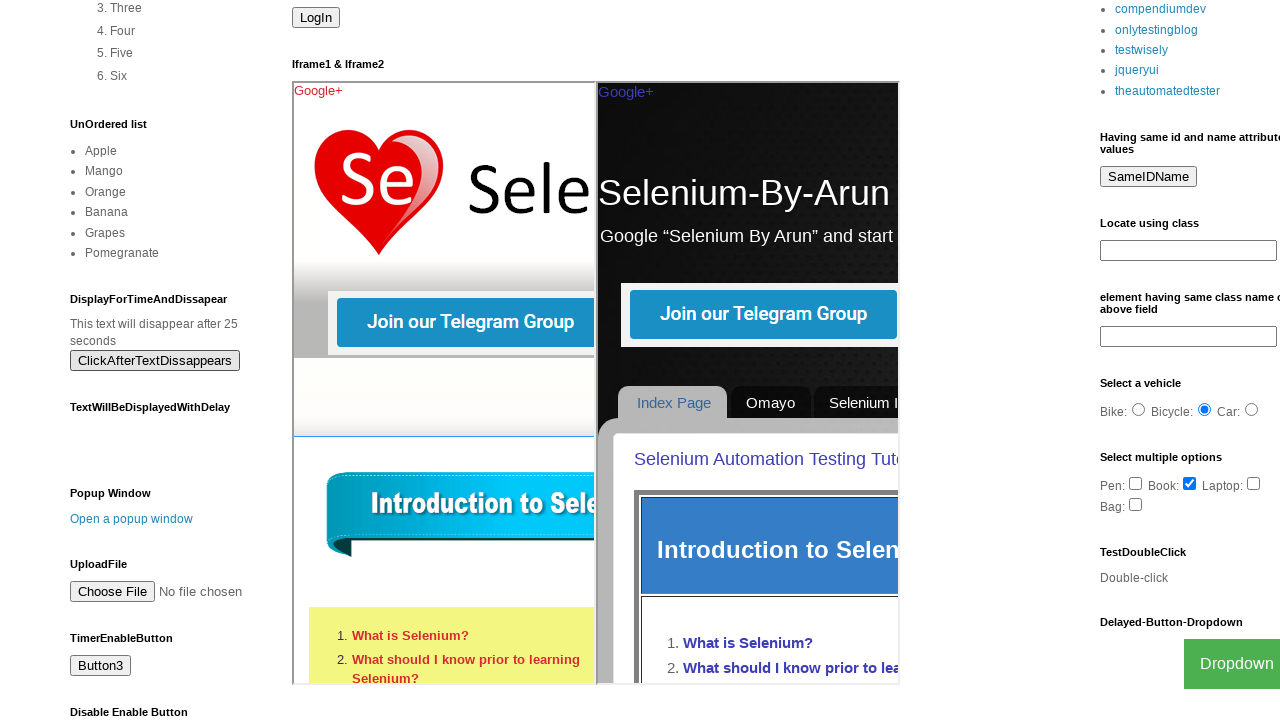

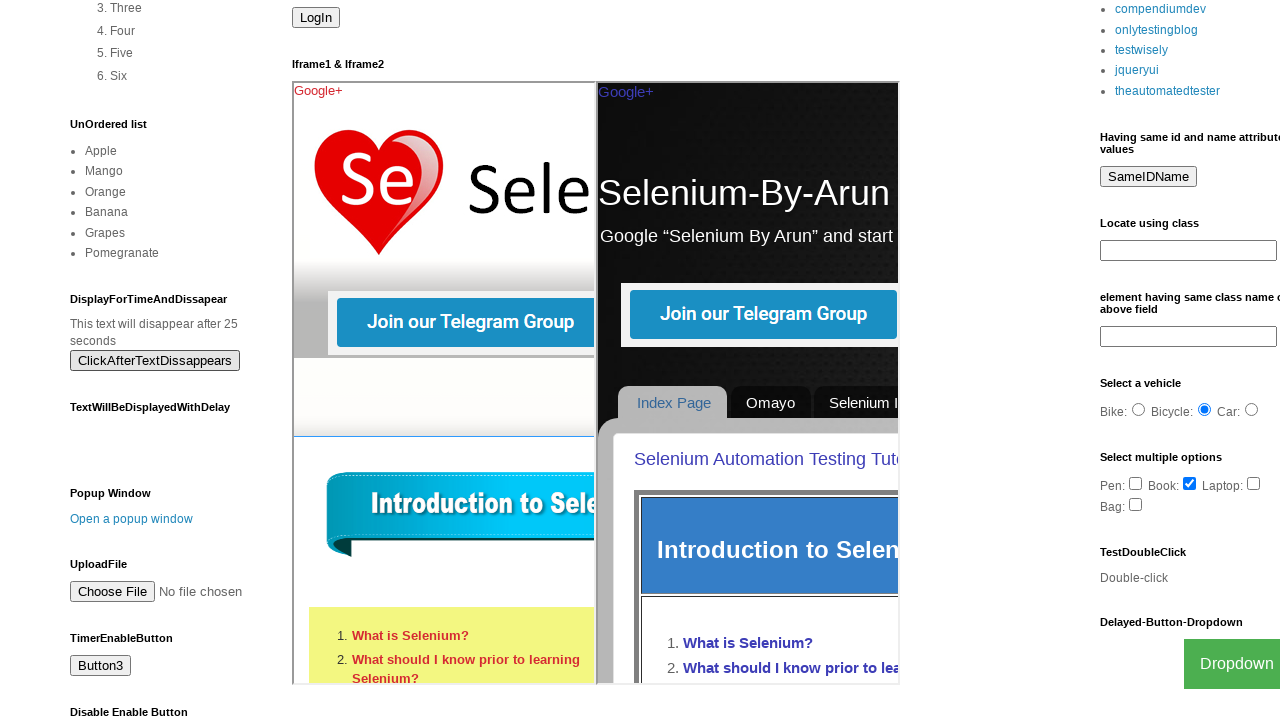